Tests navigation to checkboxes page and verifies the header text displays "Checkboxes"

Starting URL: https://formy-project.herokuapp.com/

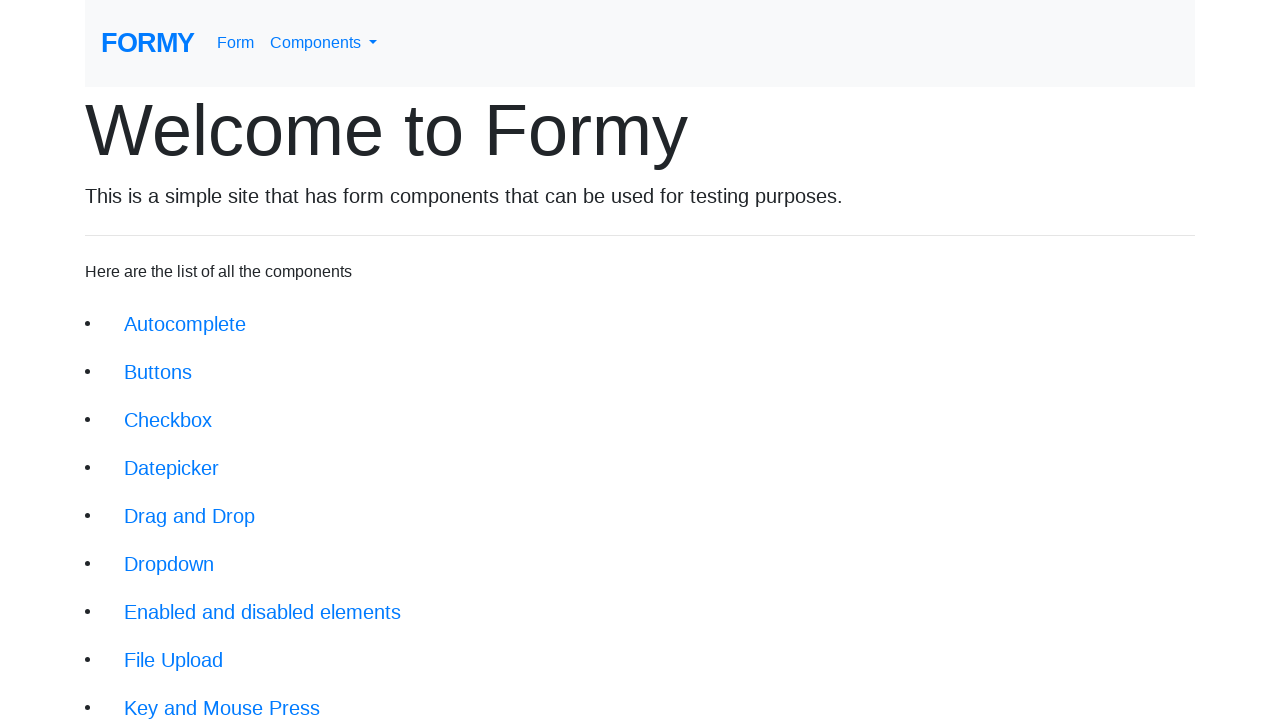

Clicked on checkbox link to navigate to checkboxes page at (168, 420) on xpath=//li/a[@href='/checkbox']
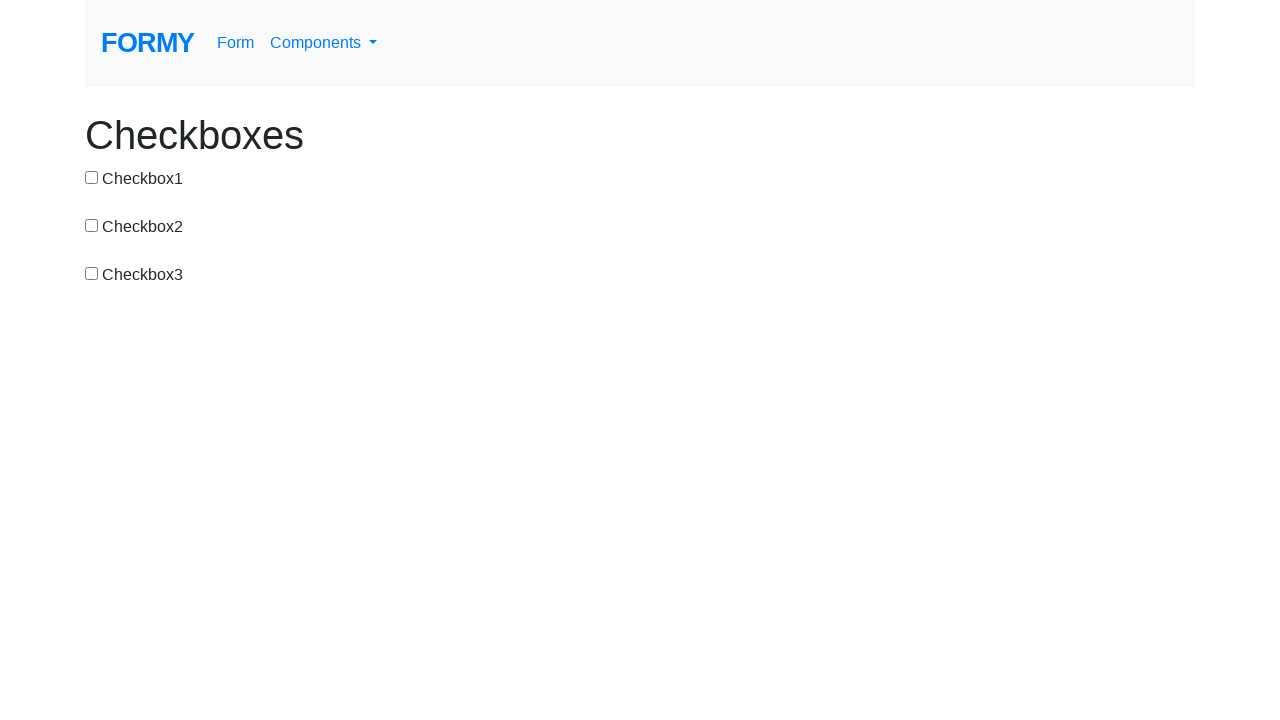

H1 header loaded on checkboxes page
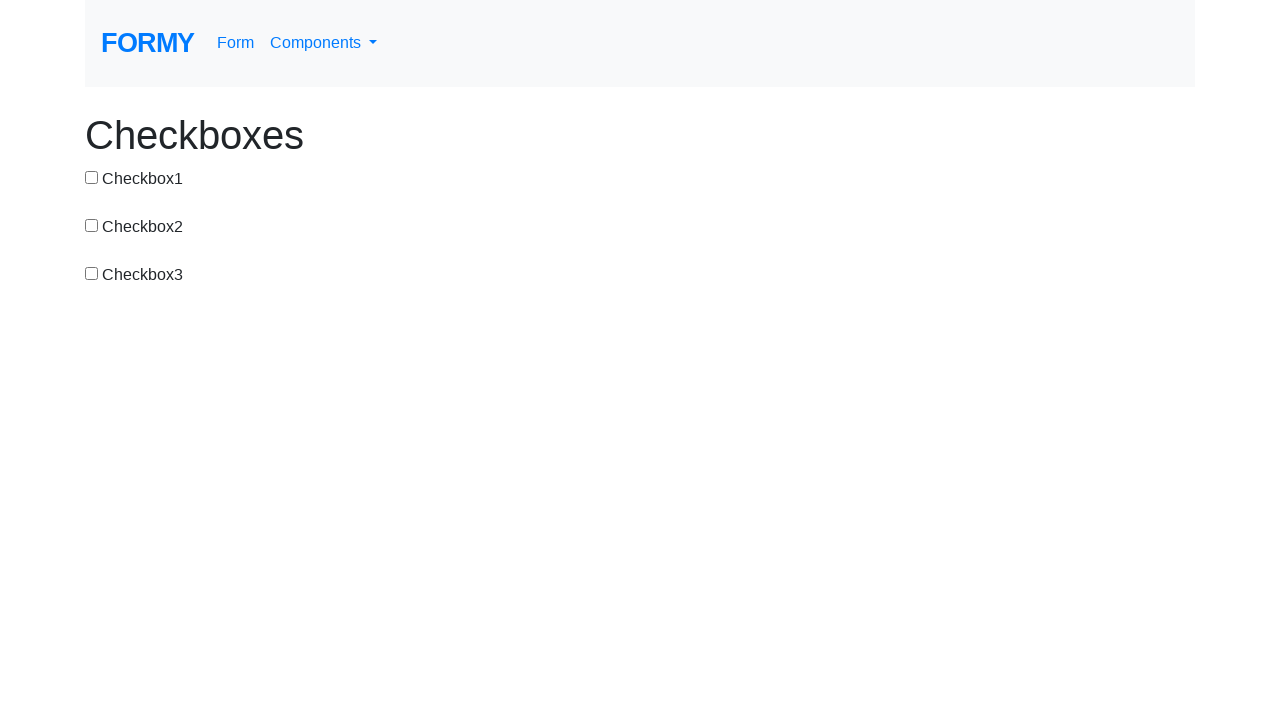

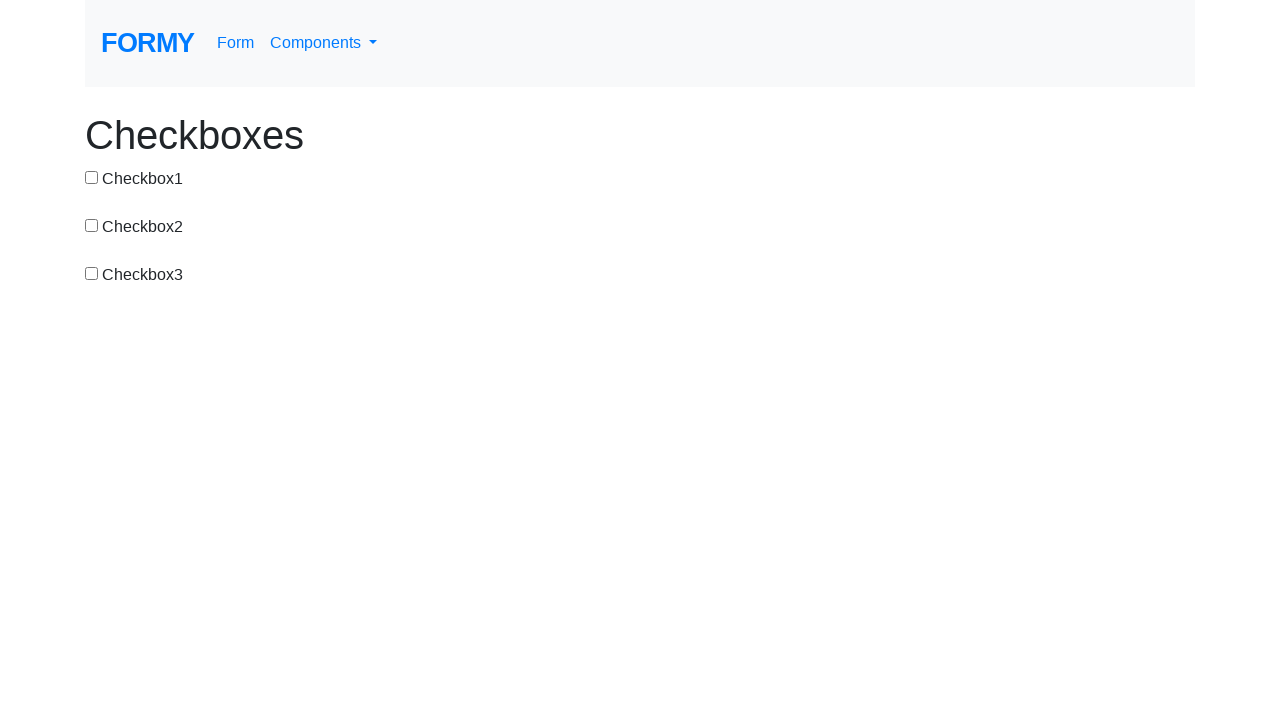